Tests the forgot password functionality by clicking the forgot password link, entering an email, new password, and confirming the password, then submitting the form to save the new password.

Starting URL: https://rahulshettyacademy.com/client

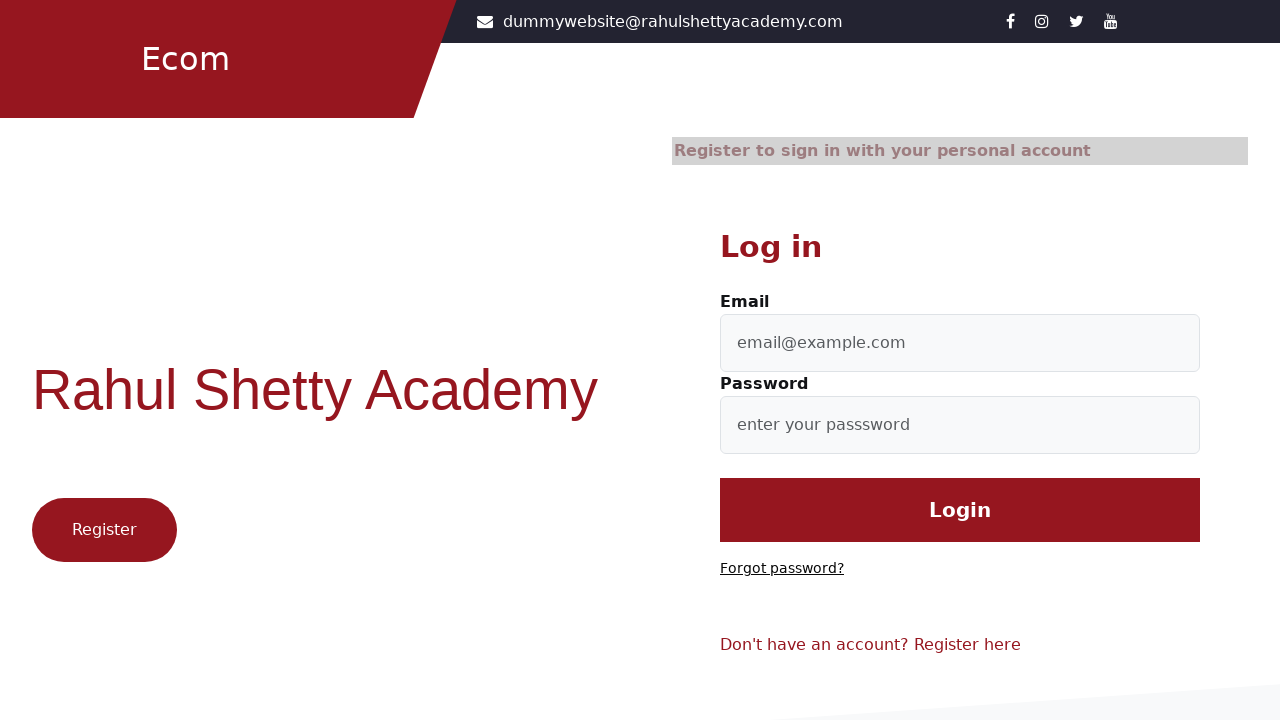

Clicked 'Forgot password?' link at (782, 569) on text=Forgot password?
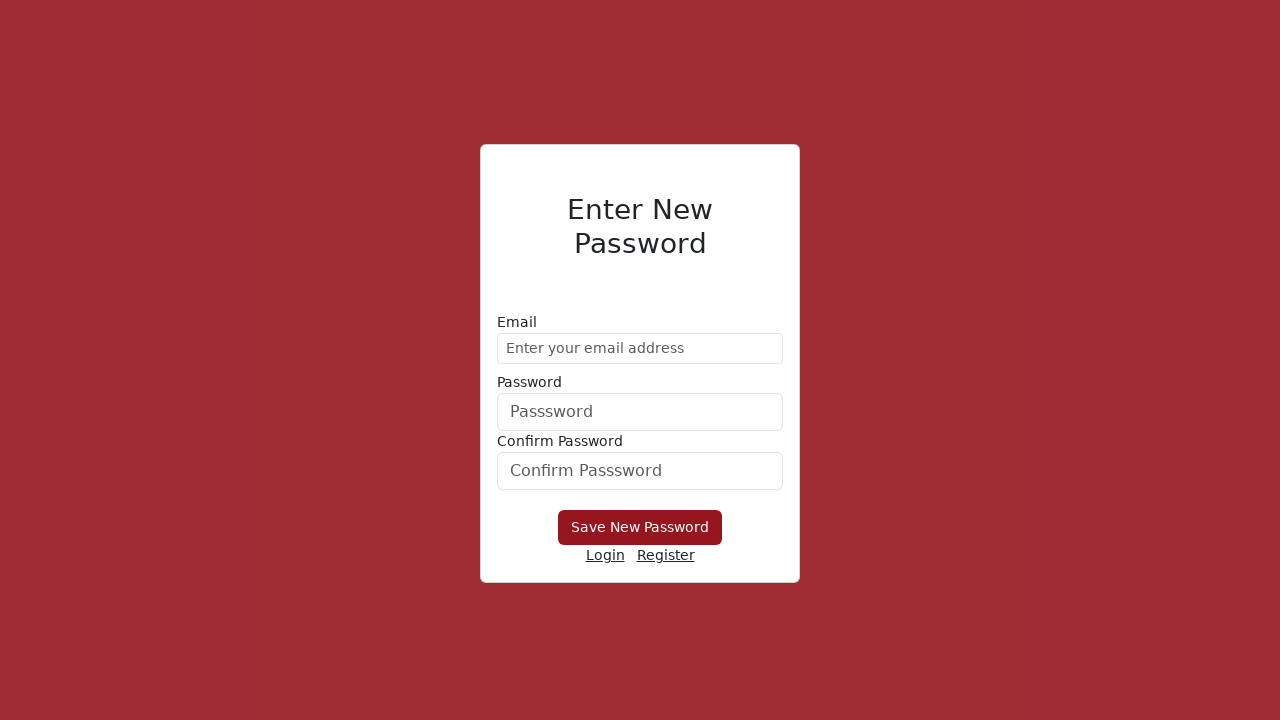

Entered email address 'testuser_reset@example.com' in email field on //form//div[1]/input
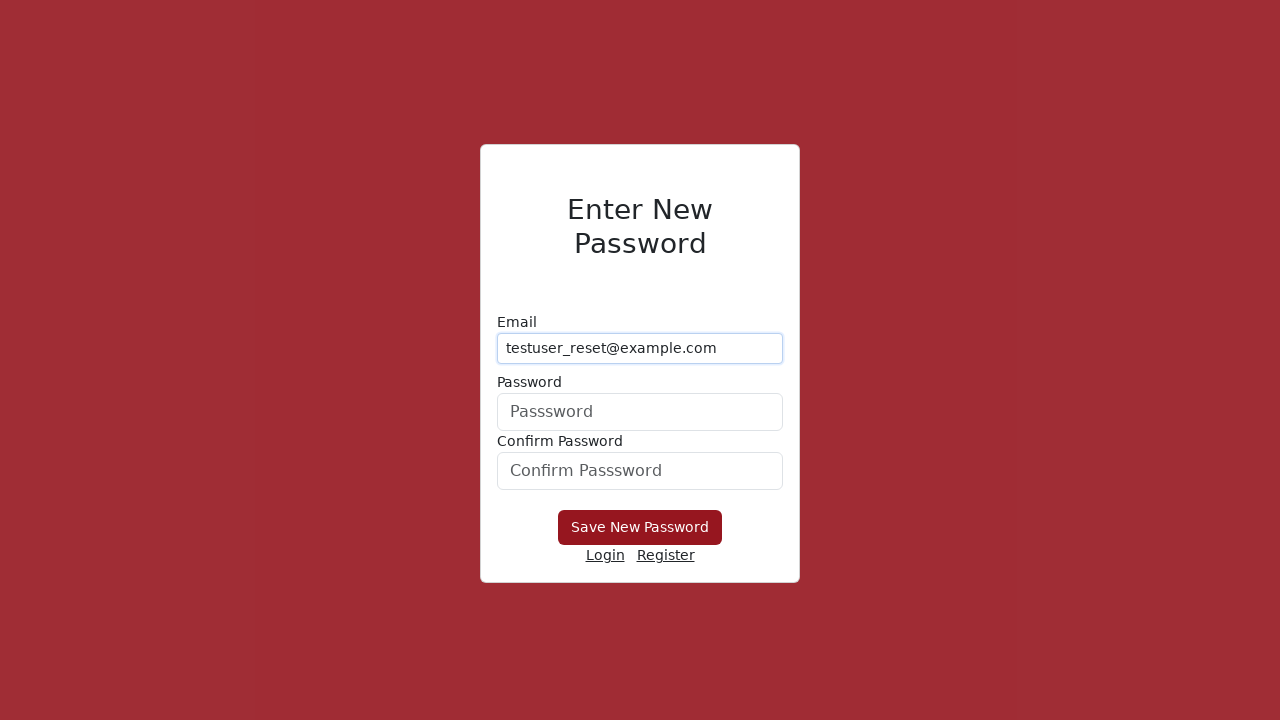

Entered new password 'SecurePass@7890' in password field on form div:nth-child(2) input
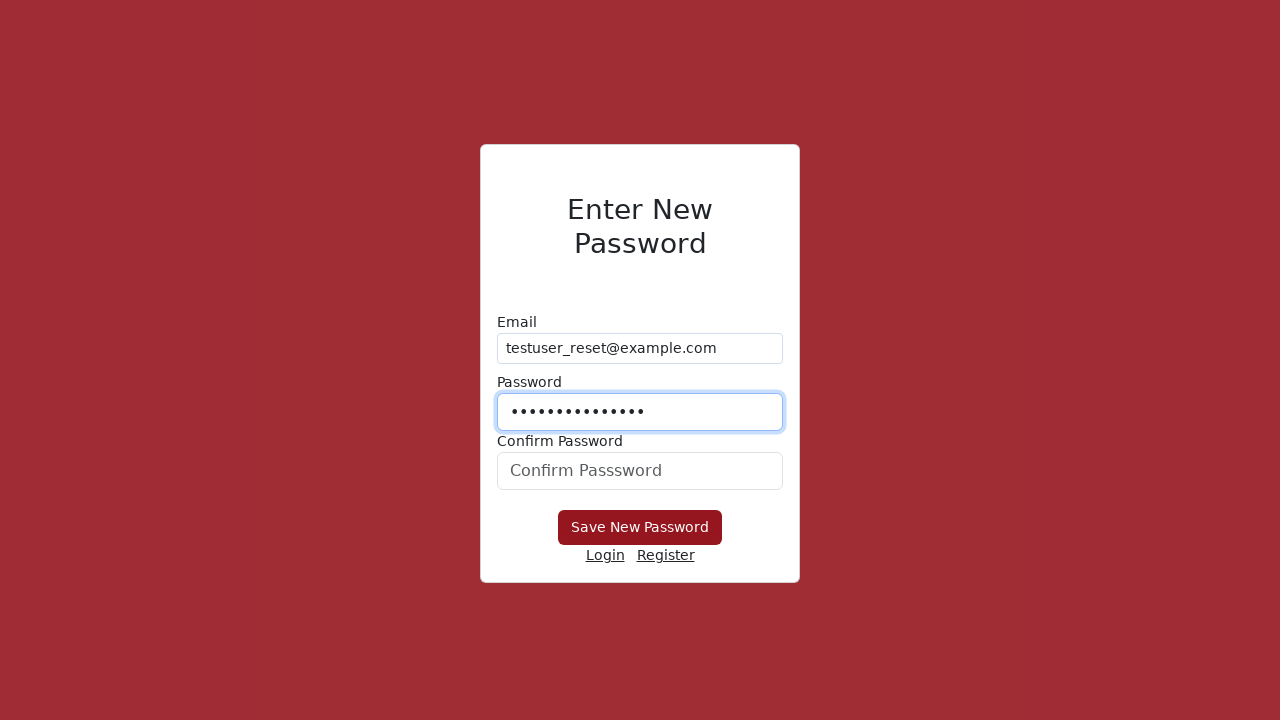

Confirmed new password 'SecurePass@7890' in confirmation field on #confirmPassword
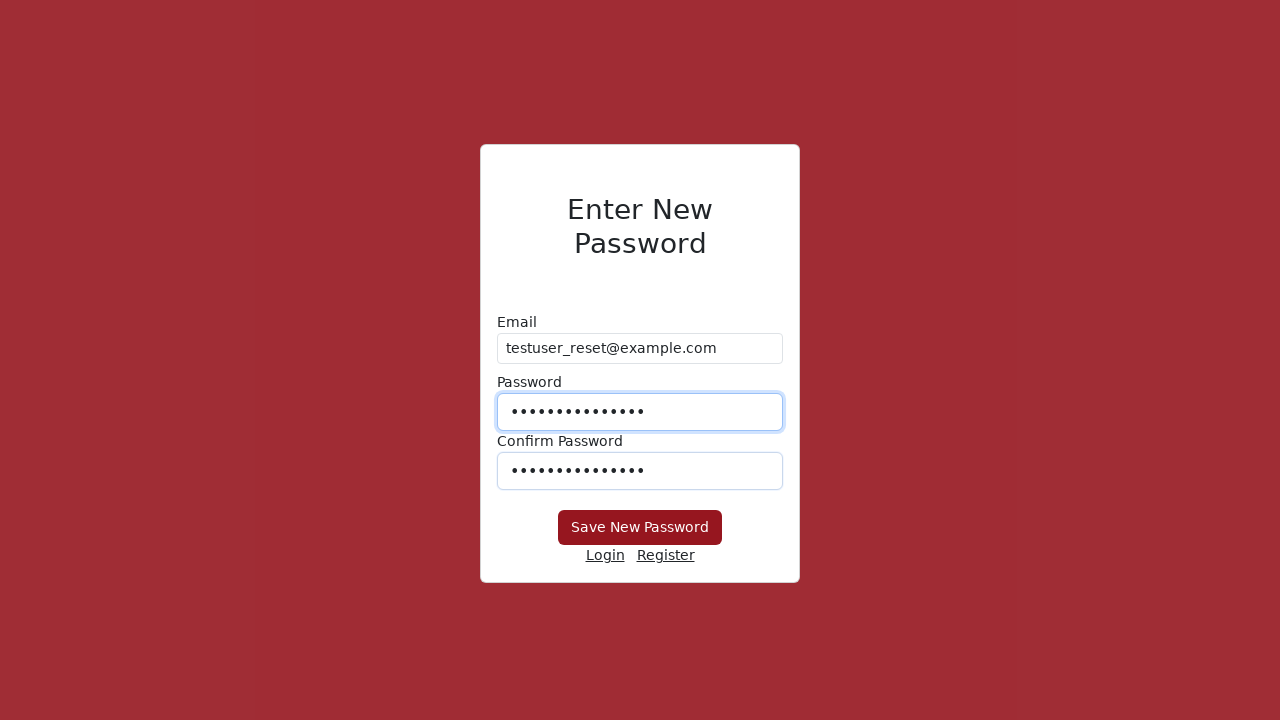

Clicked 'Save New Password' button to submit password reset form at (640, 528) on xpath=//button[text()='Save New Password']
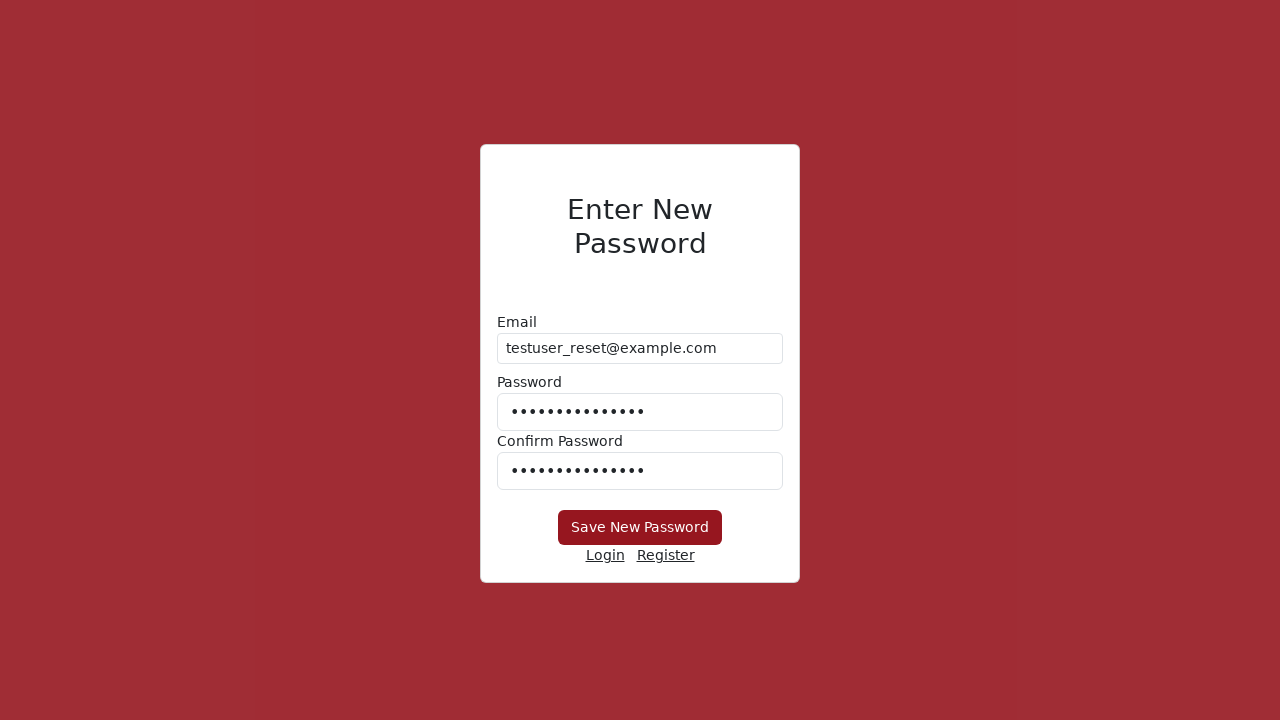

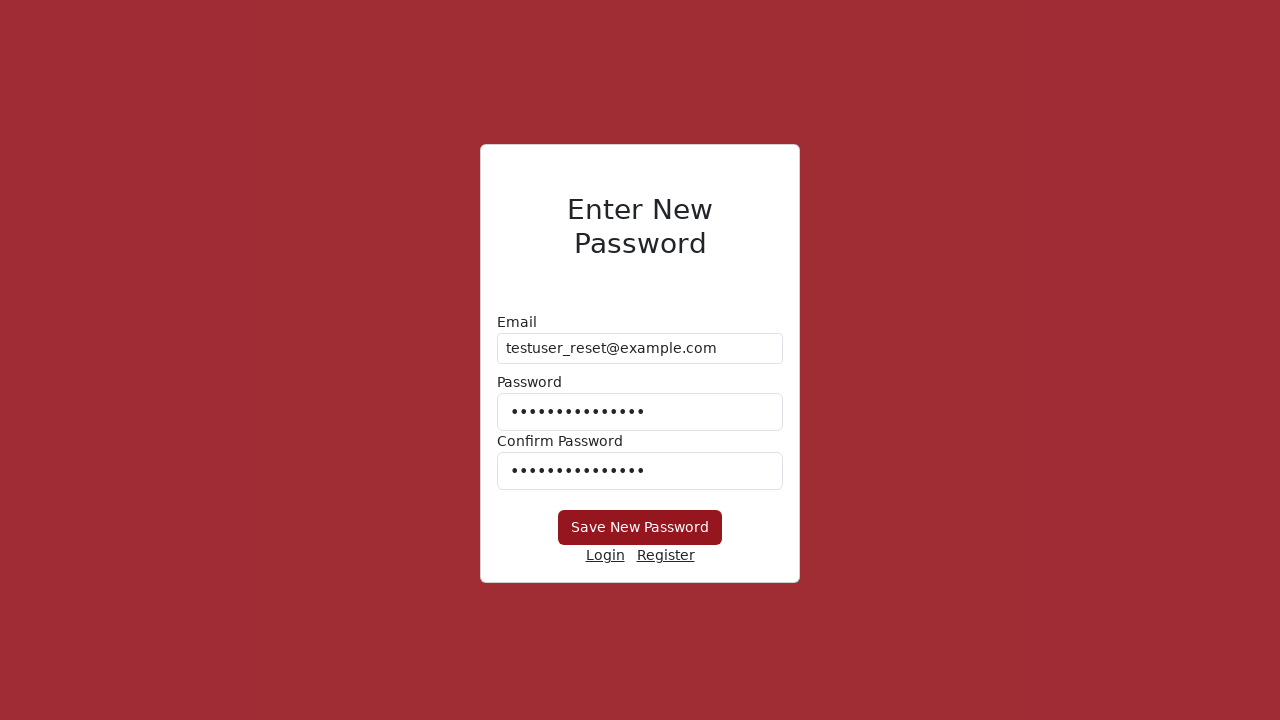